Tests that Clear completed button is hidden when there are no completed items

Starting URL: https://demo.playwright.dev/todomvc

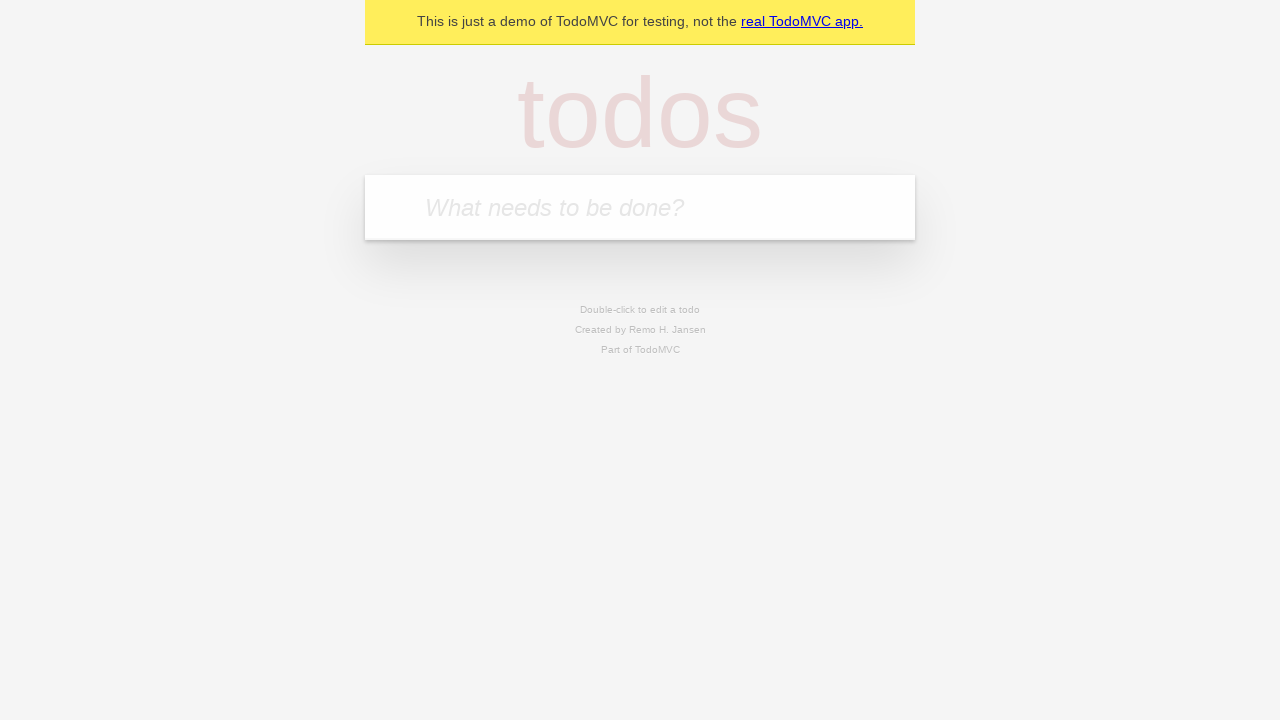

Filled todo input with 'buy some cheese' on internal:attr=[placeholder="What needs to be done?"i]
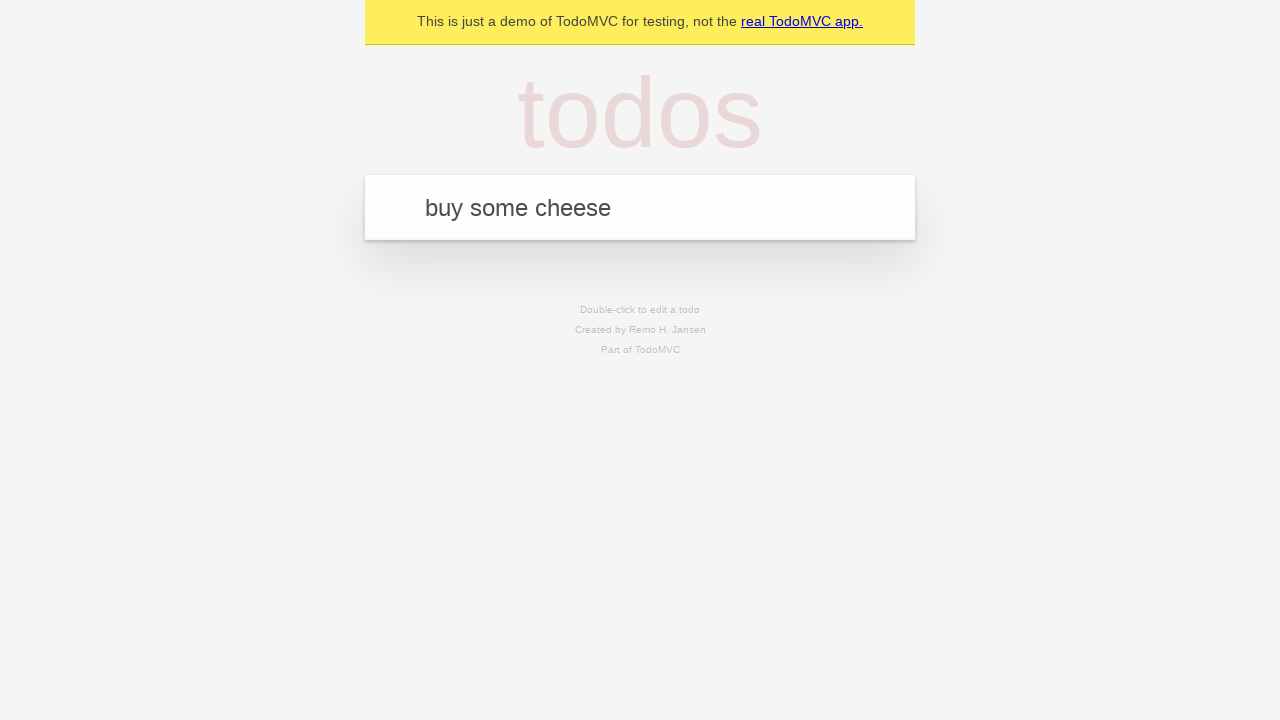

Pressed Enter to create first todo on internal:attr=[placeholder="What needs to be done?"i]
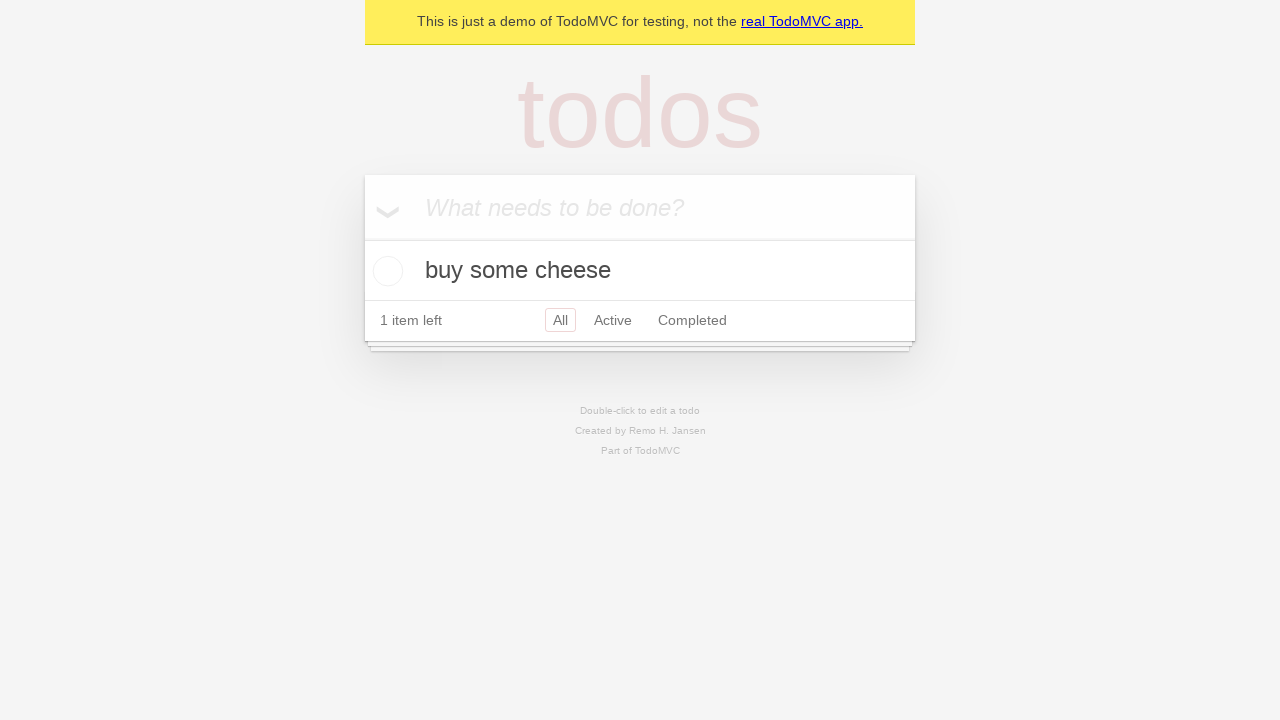

Filled todo input with 'feed the cat' on internal:attr=[placeholder="What needs to be done?"i]
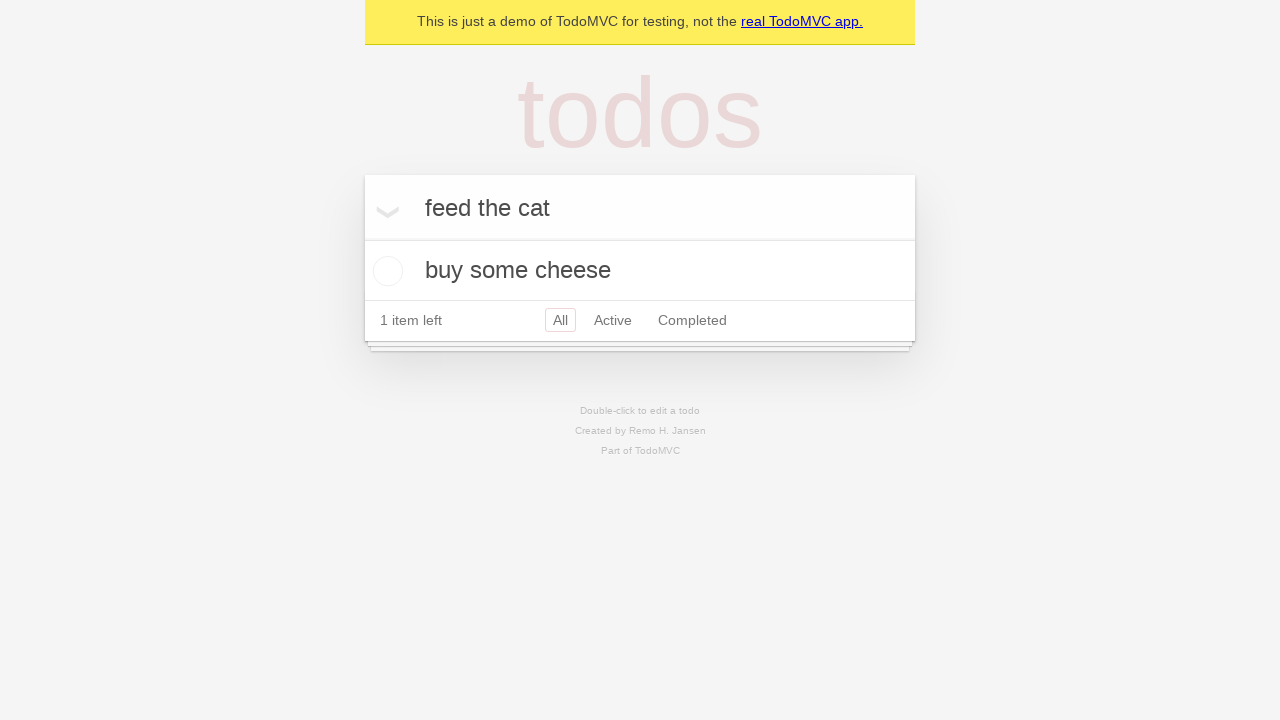

Pressed Enter to create second todo on internal:attr=[placeholder="What needs to be done?"i]
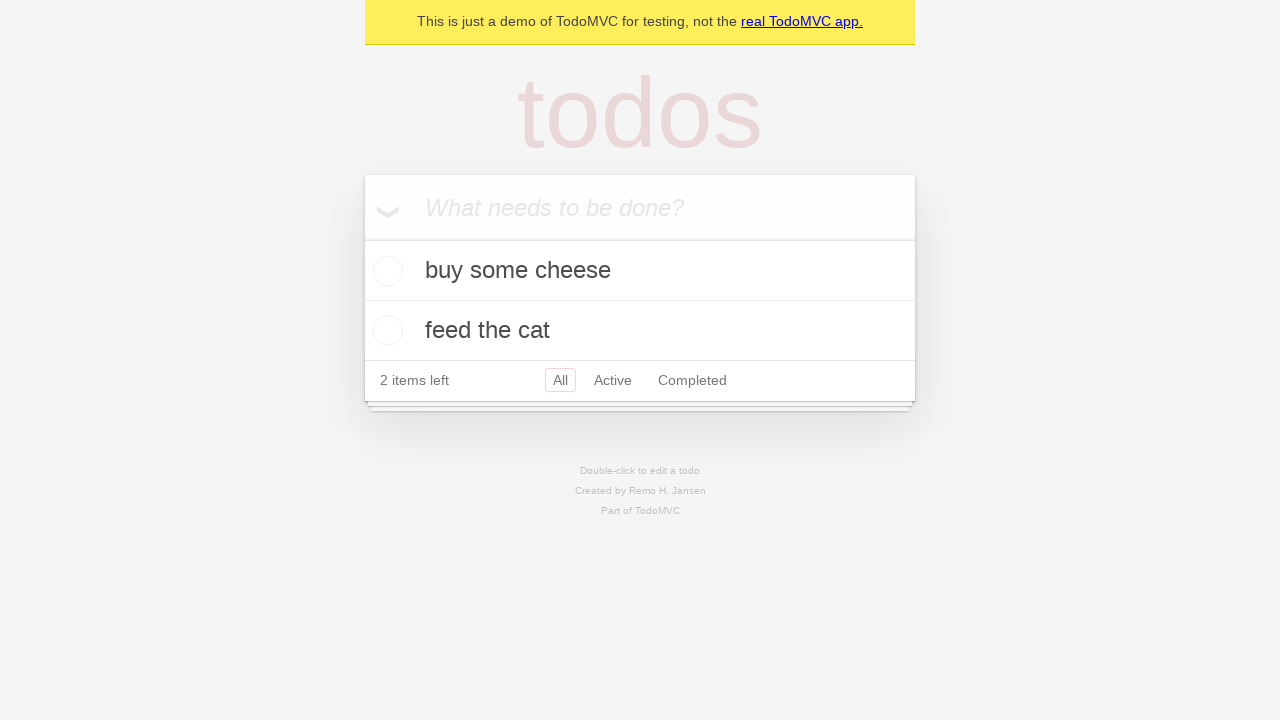

Filled todo input with 'book a doctors appointment' on internal:attr=[placeholder="What needs to be done?"i]
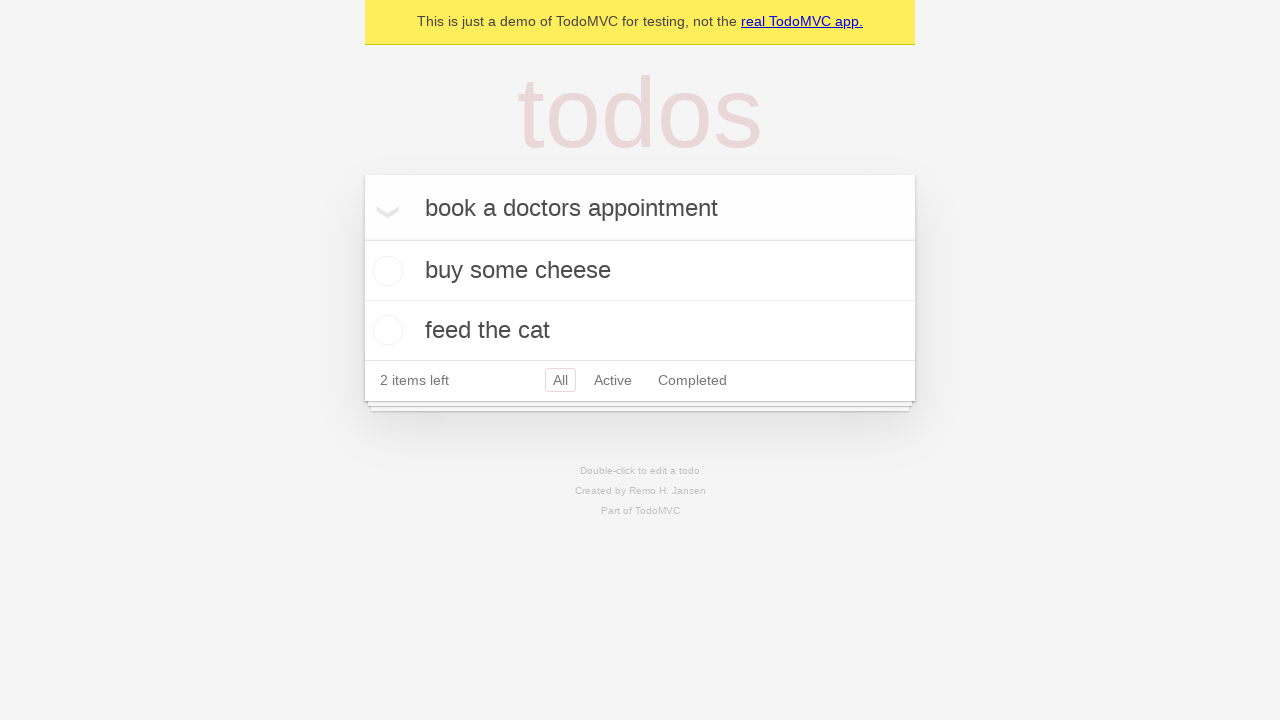

Pressed Enter to create third todo on internal:attr=[placeholder="What needs to be done?"i]
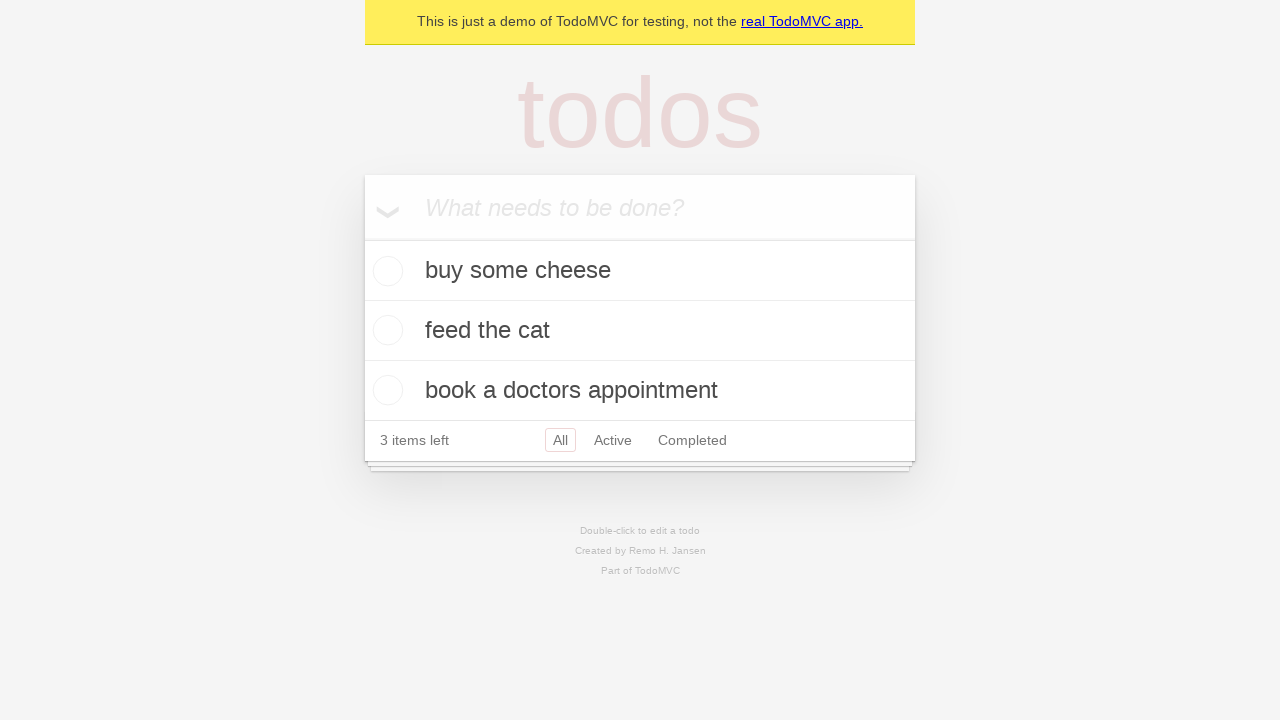

Checked the first todo item at (385, 271) on .todo-list li .toggle >> nth=0
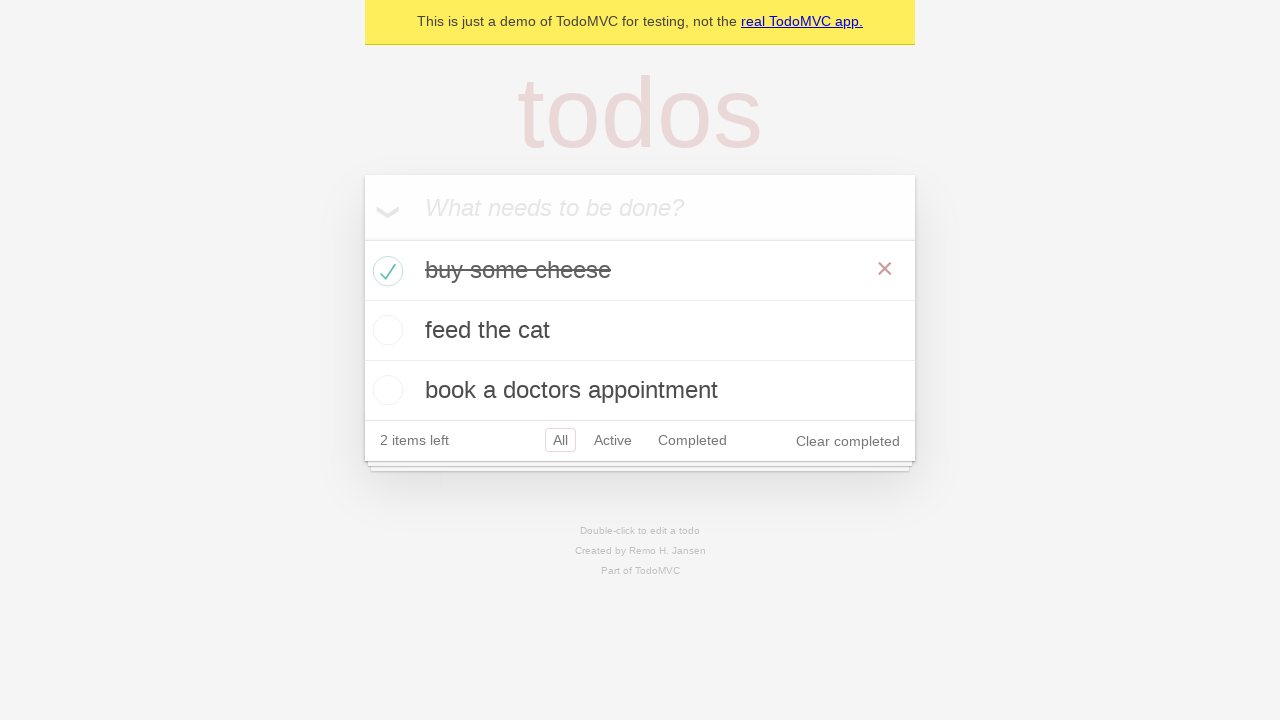

Clicked 'Clear completed' button to remove completed items at (848, 441) on internal:role=button[name="Clear completed"i]
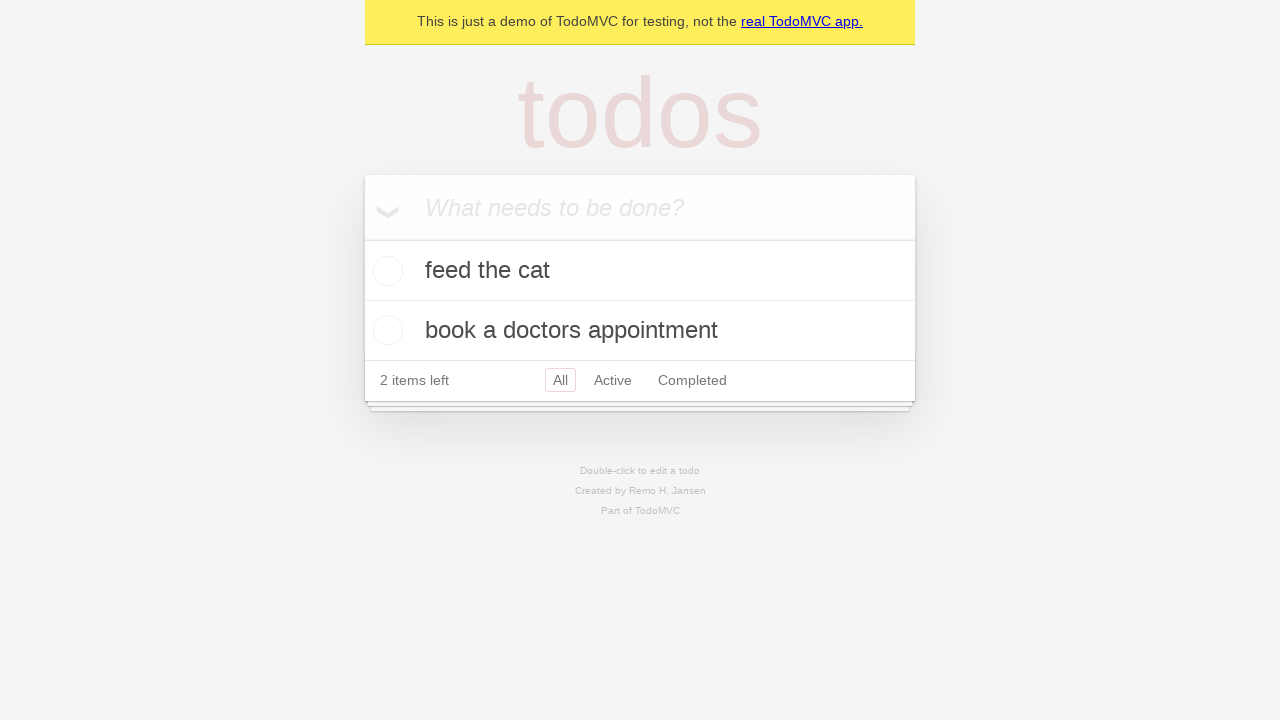

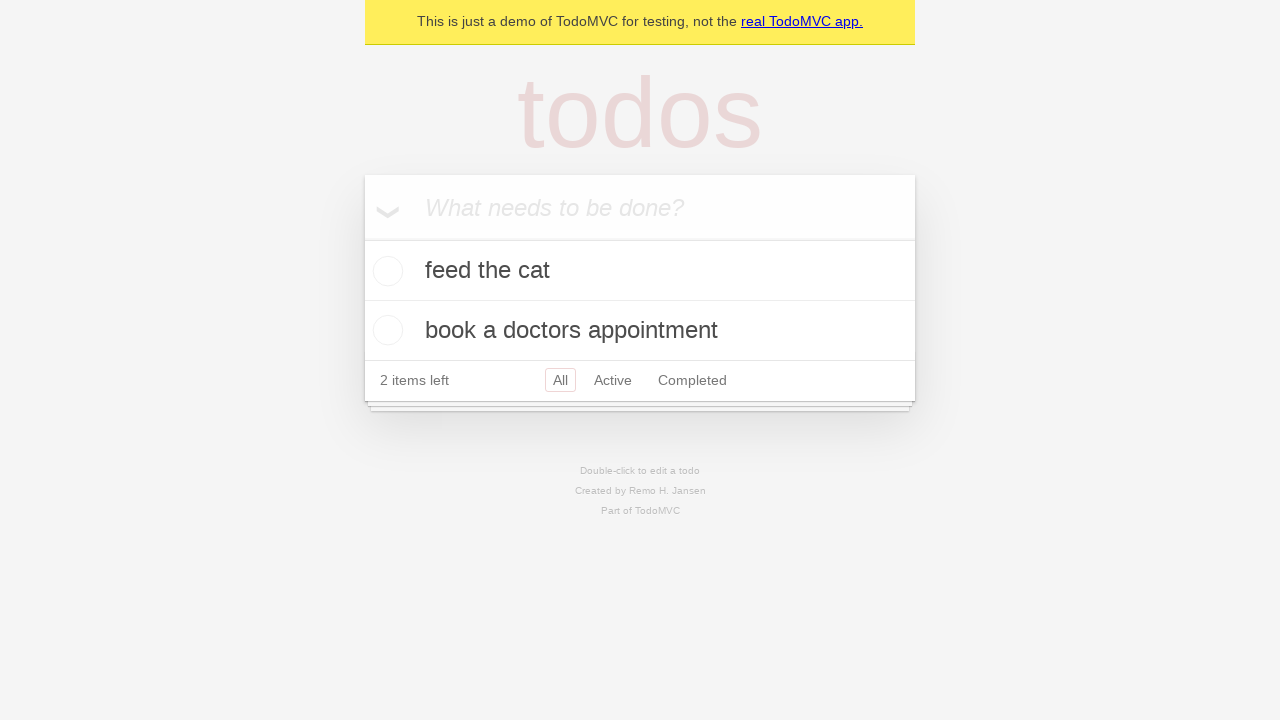